Tests the Contact Us functionality by navigating to the contact page, filling in the contact form with name, email, phone, and message, then submitting

Starting URL: https://parabank.parasoft.com/

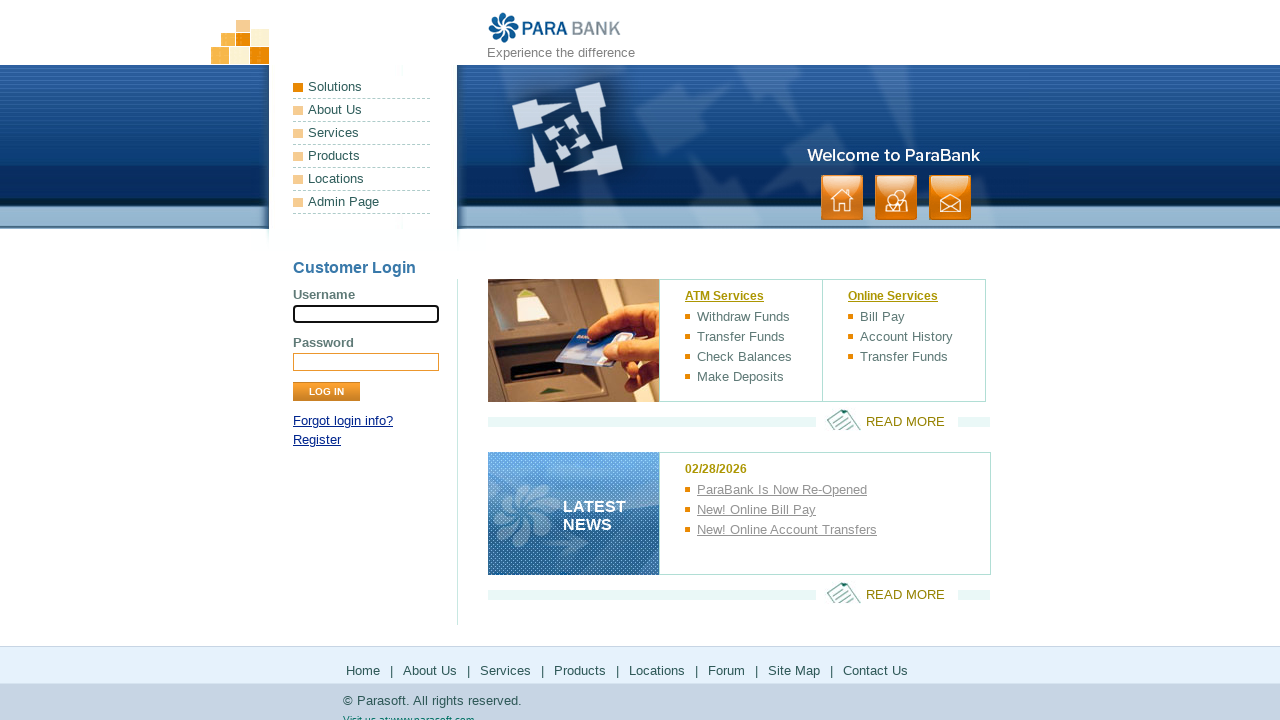

Clicked Contact Us link at (950, 198) on a:has-text('contact')
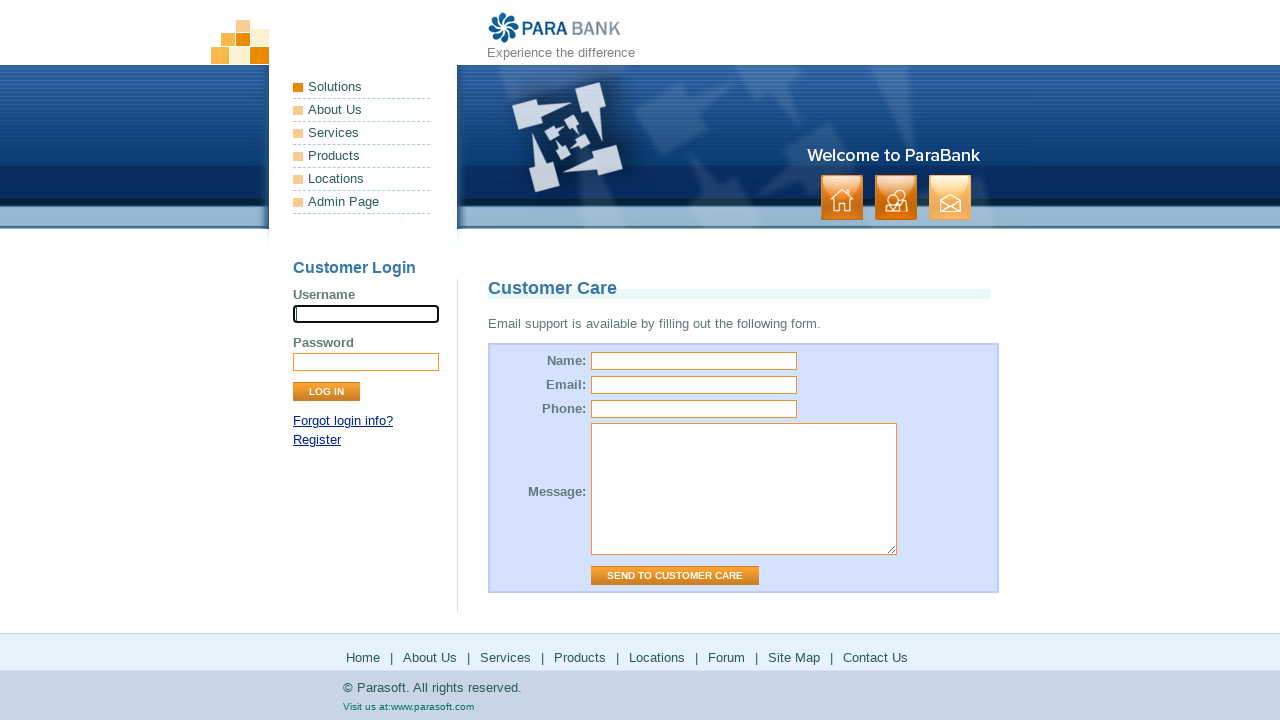

Contact page loaded with title visible
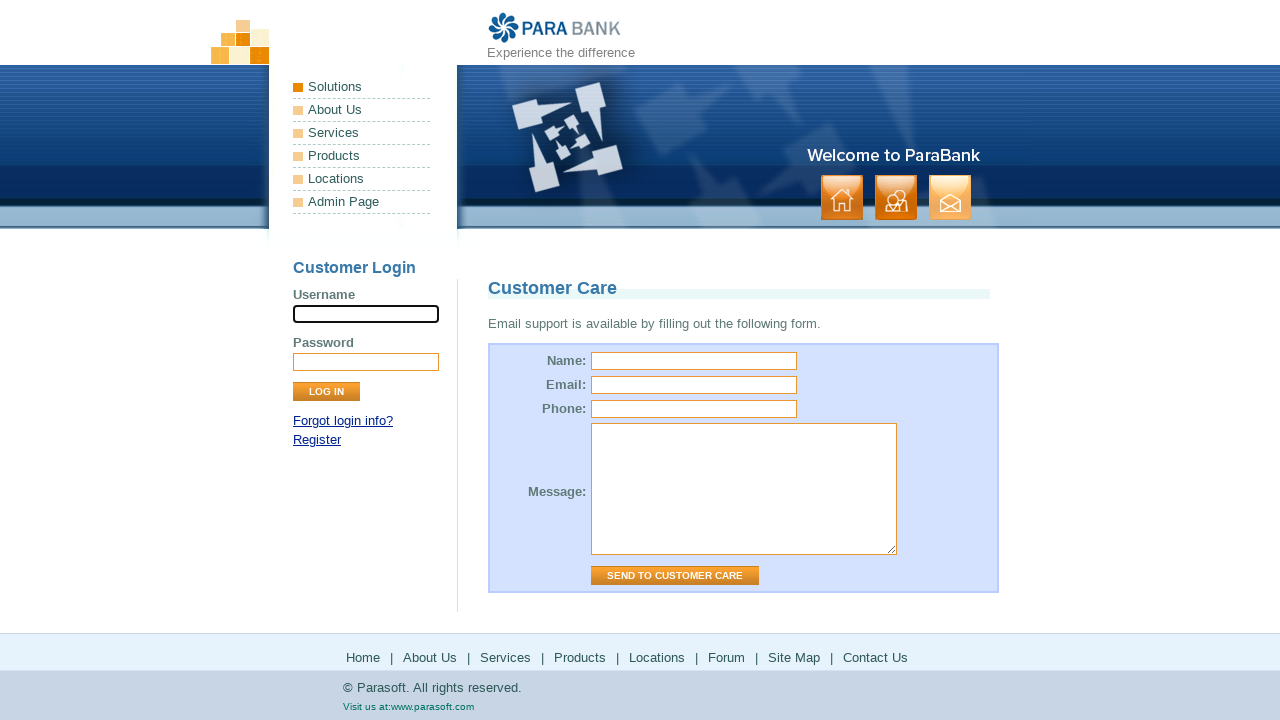

Filled name field with 'TestUser1' on input[name='name']
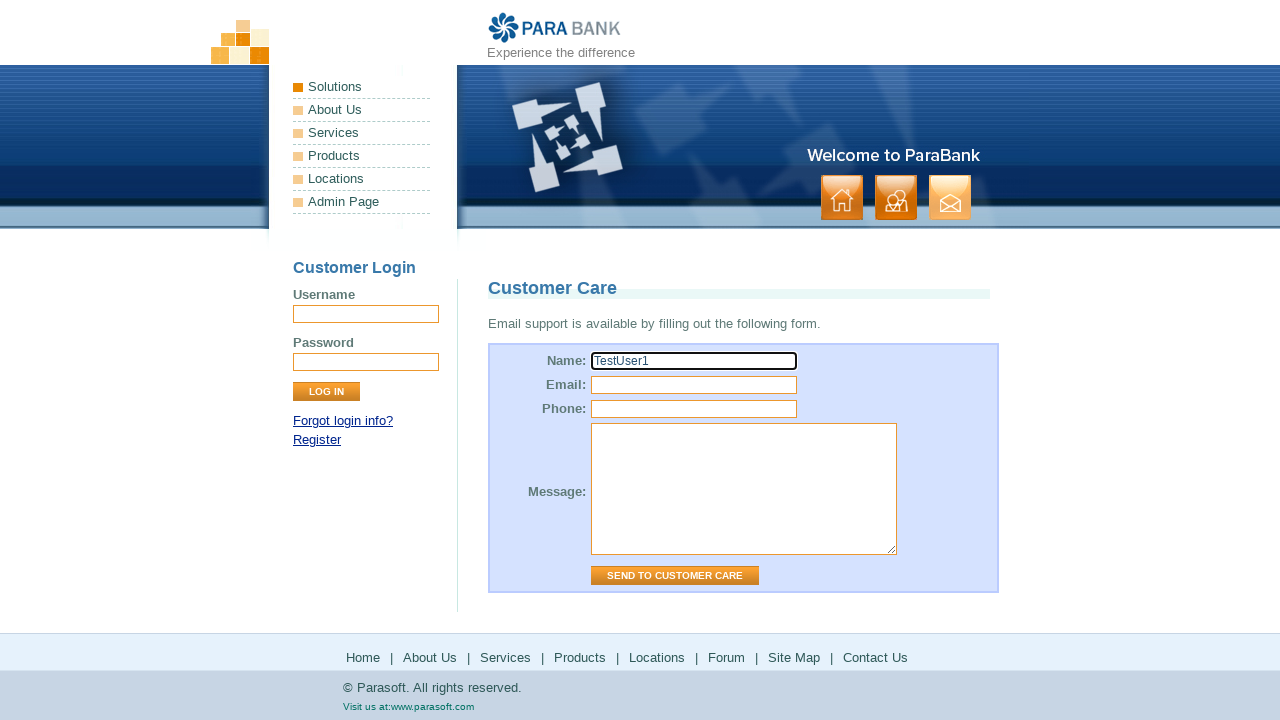

Filled email field with 'example@example.com' on input[name='email']
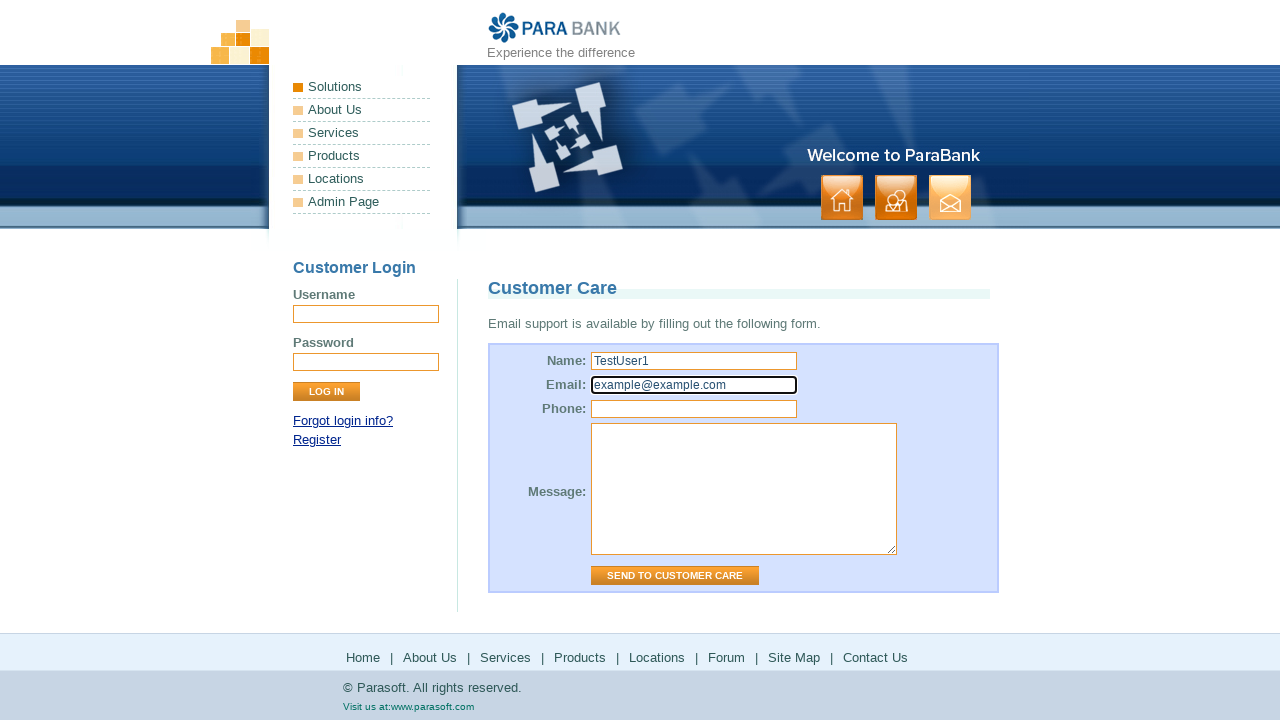

Filled phone field with '111111111' on input[name='phone']
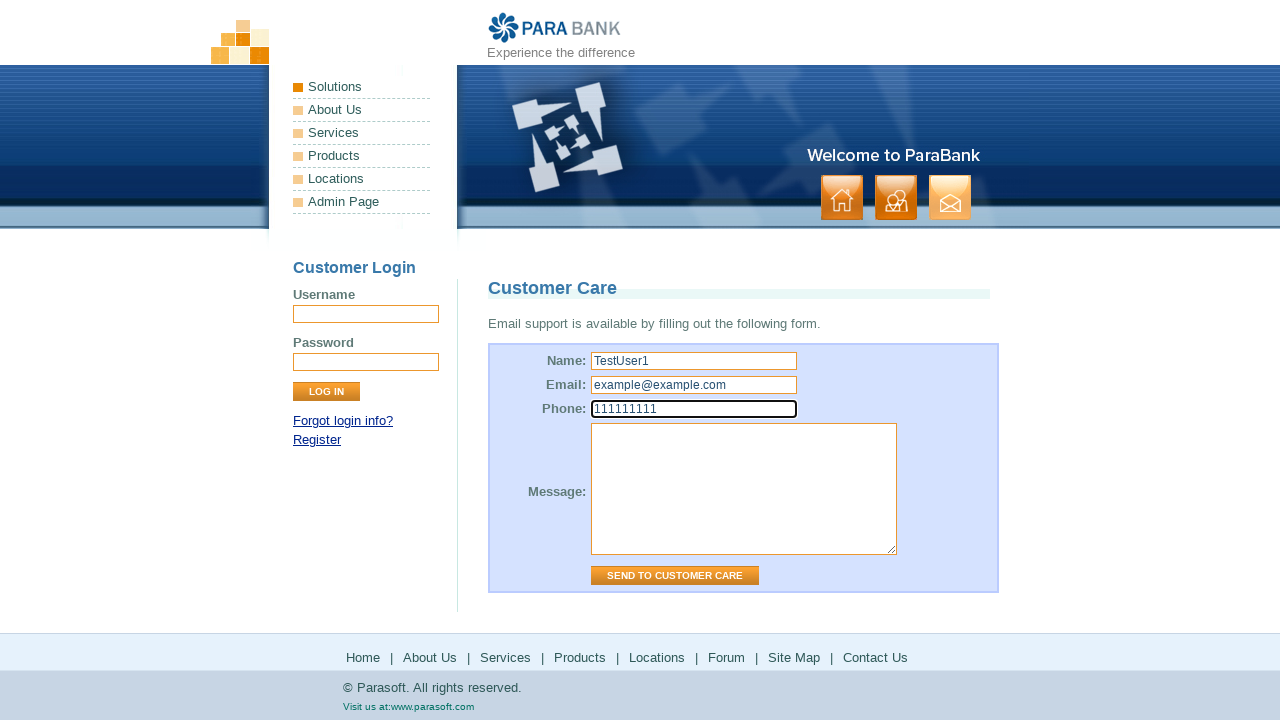

Filled message field with 'Text' on textarea[name='message']
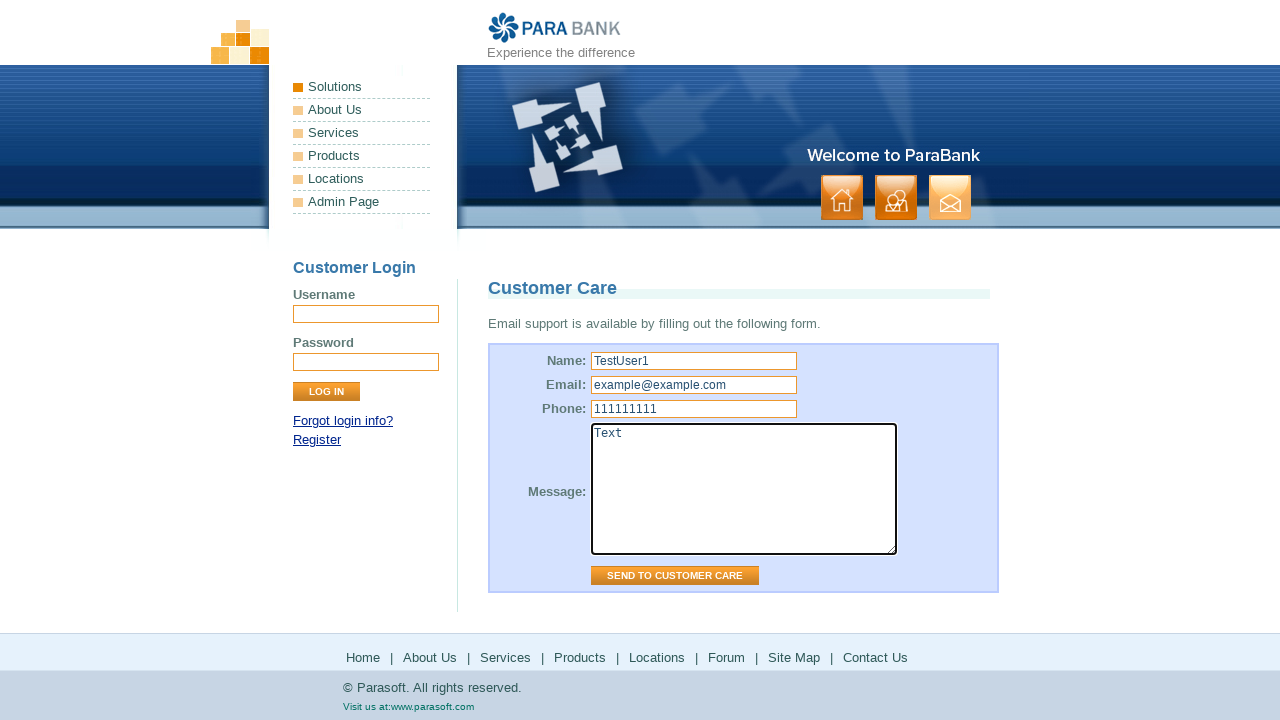

Clicked submit button on contact form at (675, 576) on #contactForm input.button
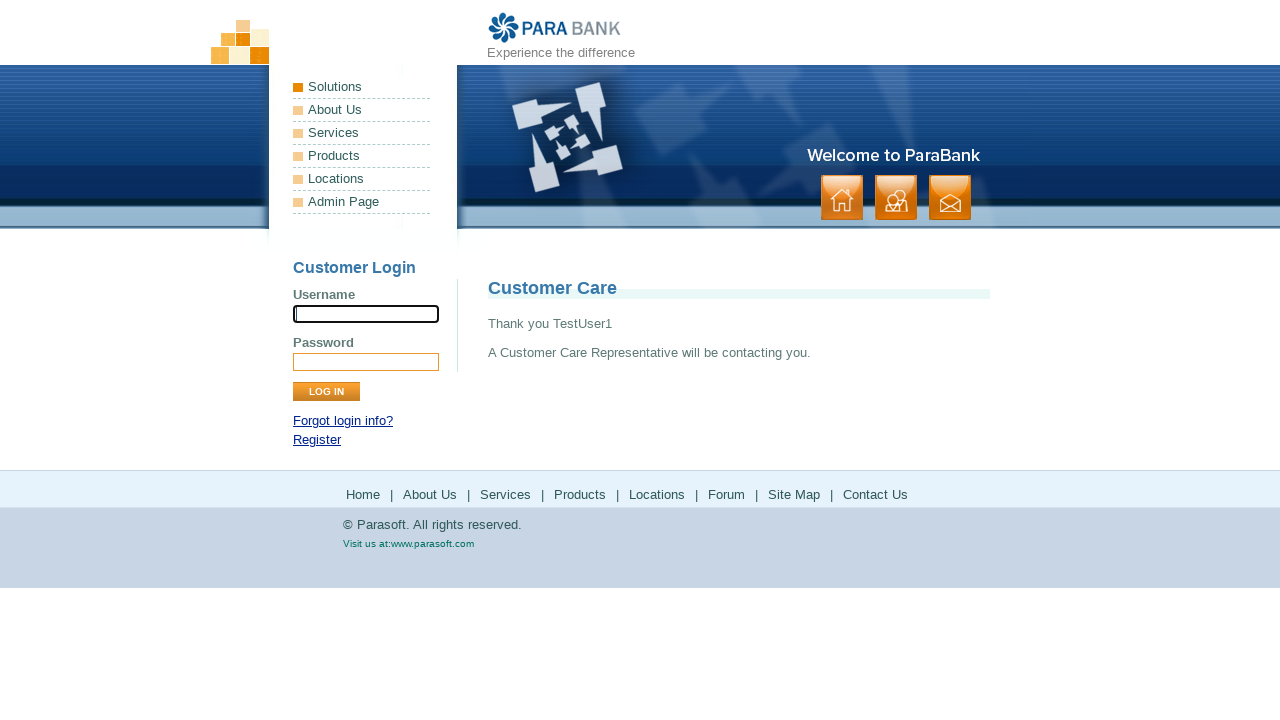

Contact form submission confirmed with thank you message
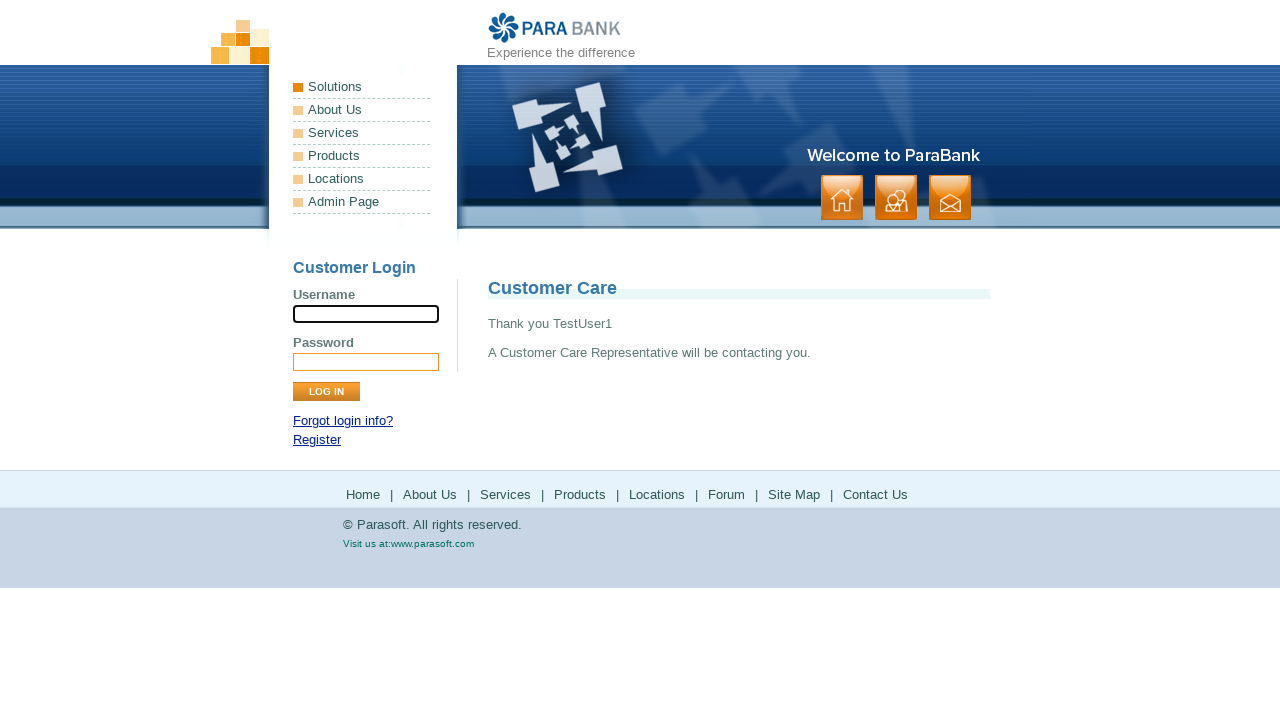

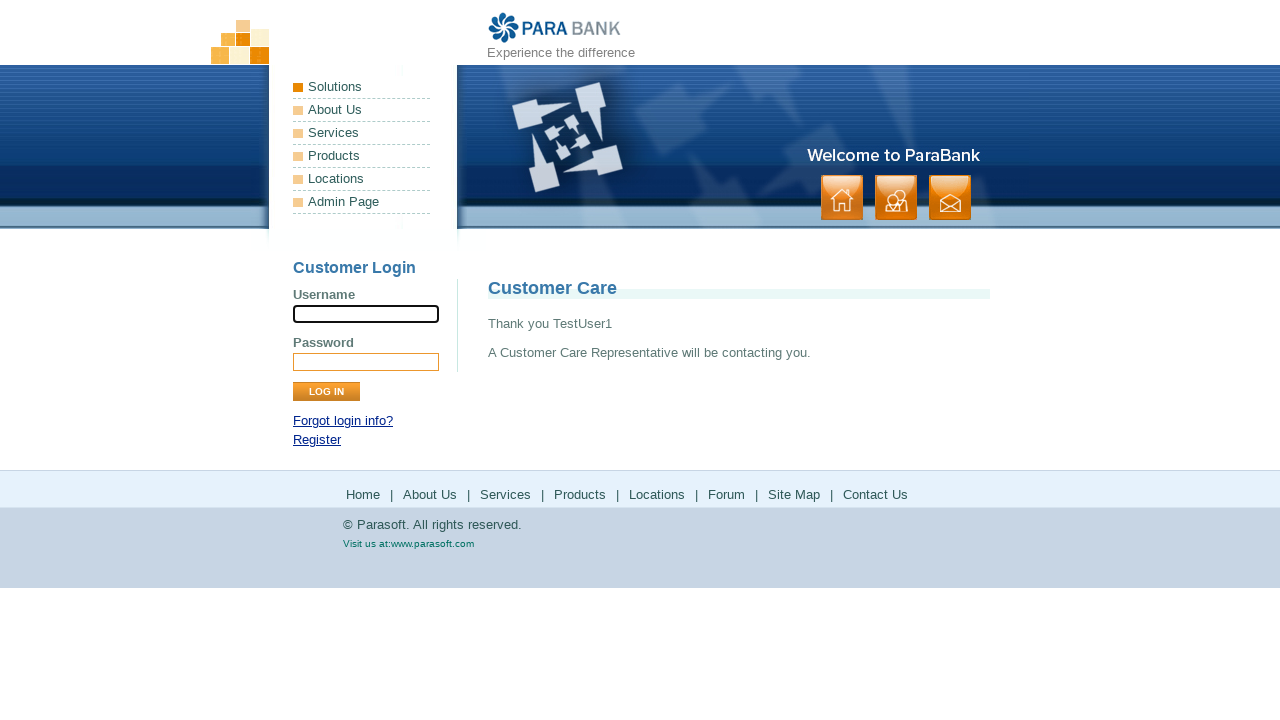